Tests that a specific GitHub repository (Selenium_App) is visible on a user's GitHub profile by navigating to the profile, clicking the Repositories tab, searching for the repo, and verifying it exists.

Starting URL: https://github.com/pksivanantham

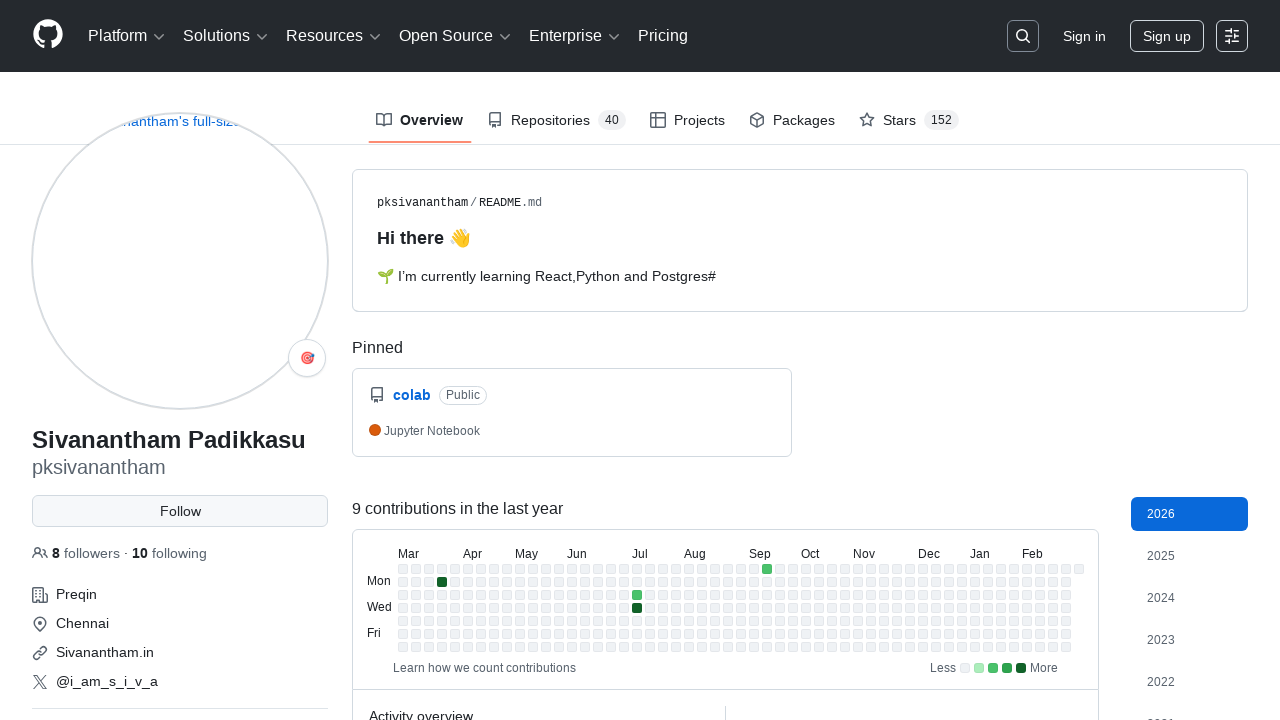

Waited for GitHub profile page to load
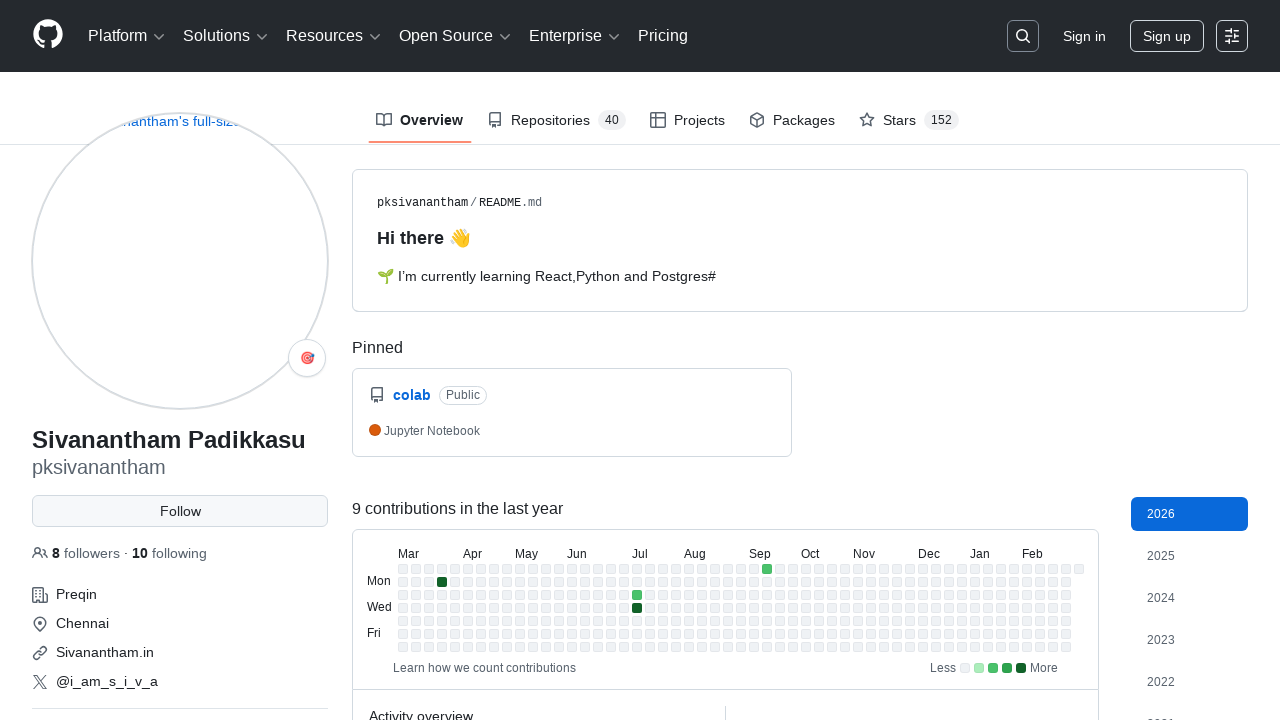

Clicked on the Repositories tab at (556, 120) on a[data-tab-item='repositories']
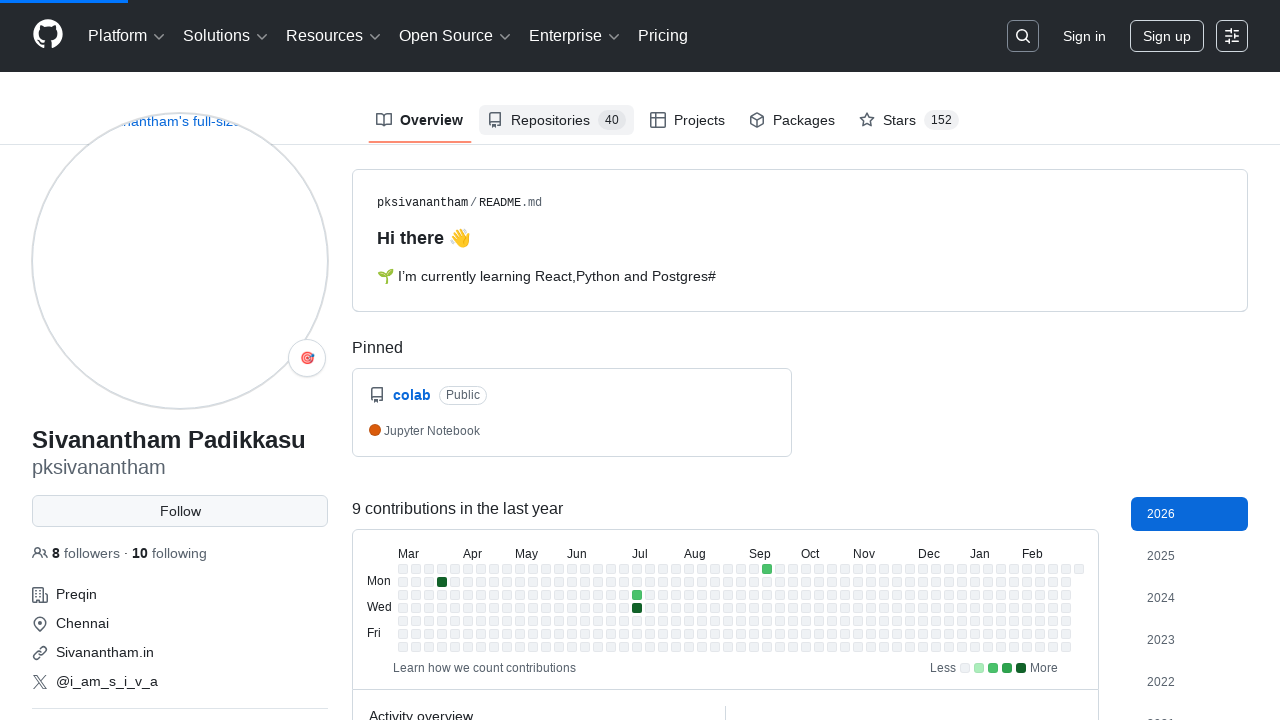

Waited for repositories section to load
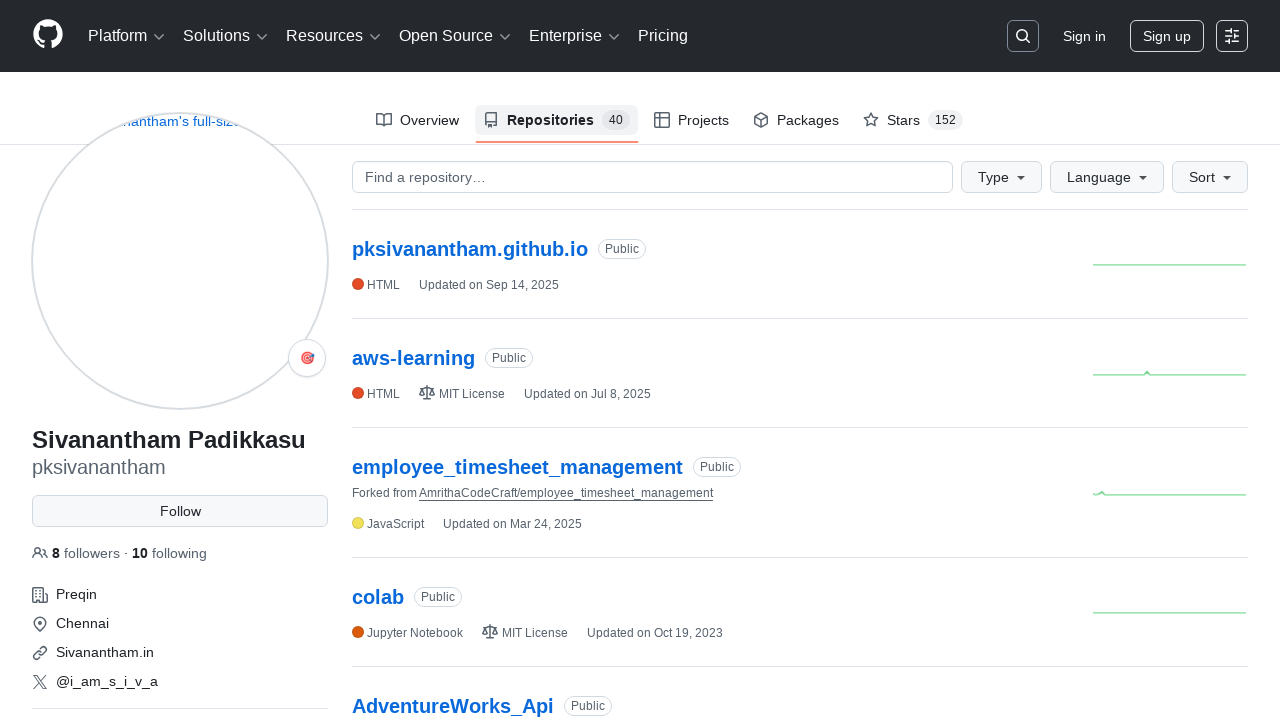

Filled search field with 'Selenium_App' repository name on input[aria-label='Find a repository…']
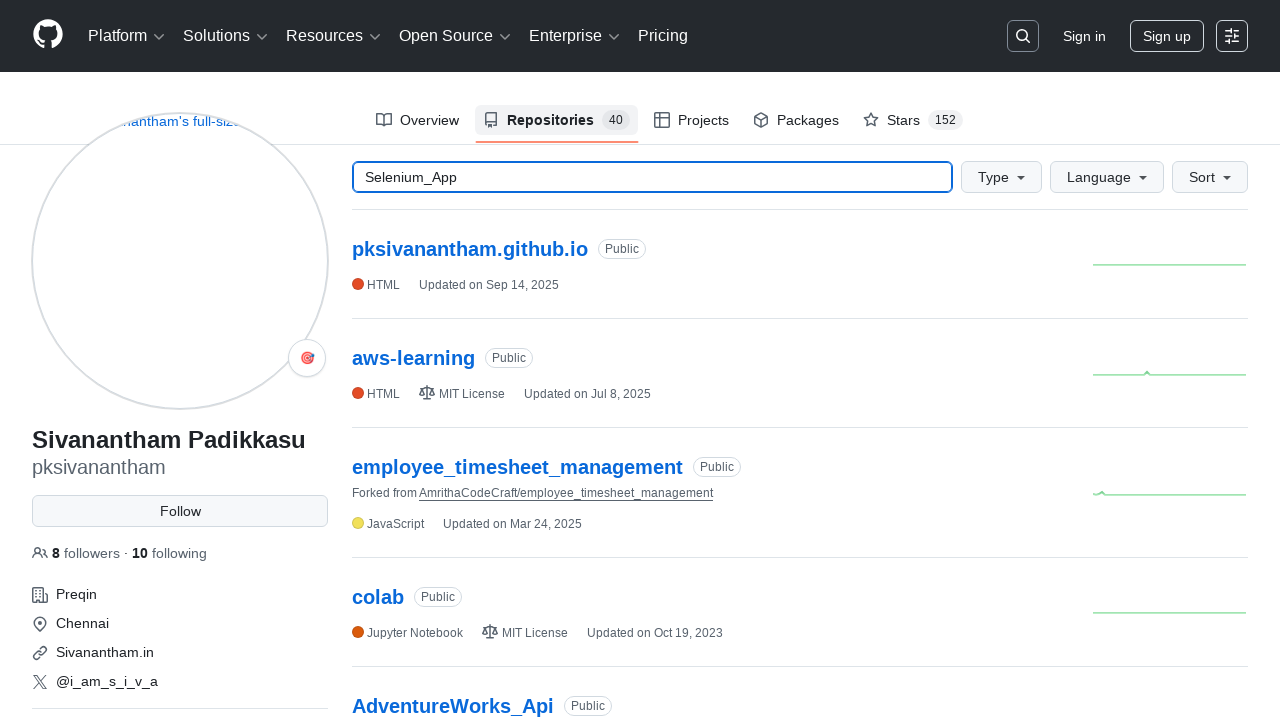

Waited for search results to filter
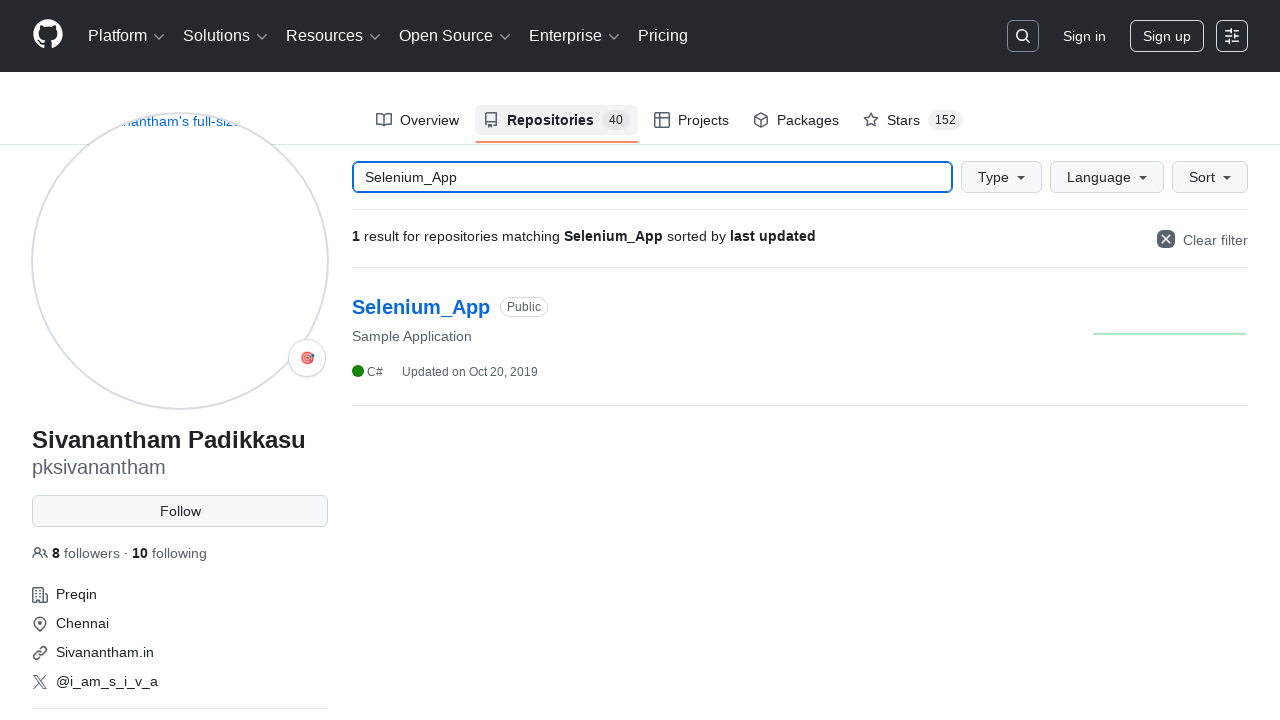

Verified that Selenium_App repository is visible in the repositories list
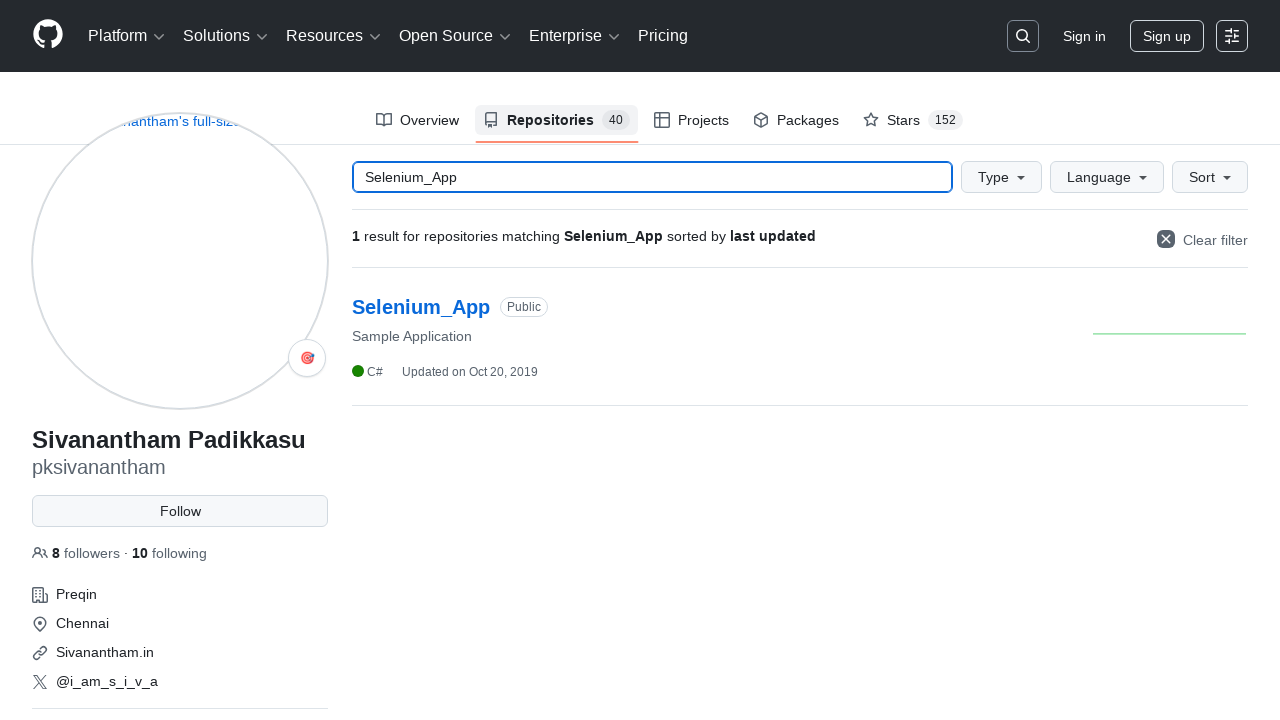

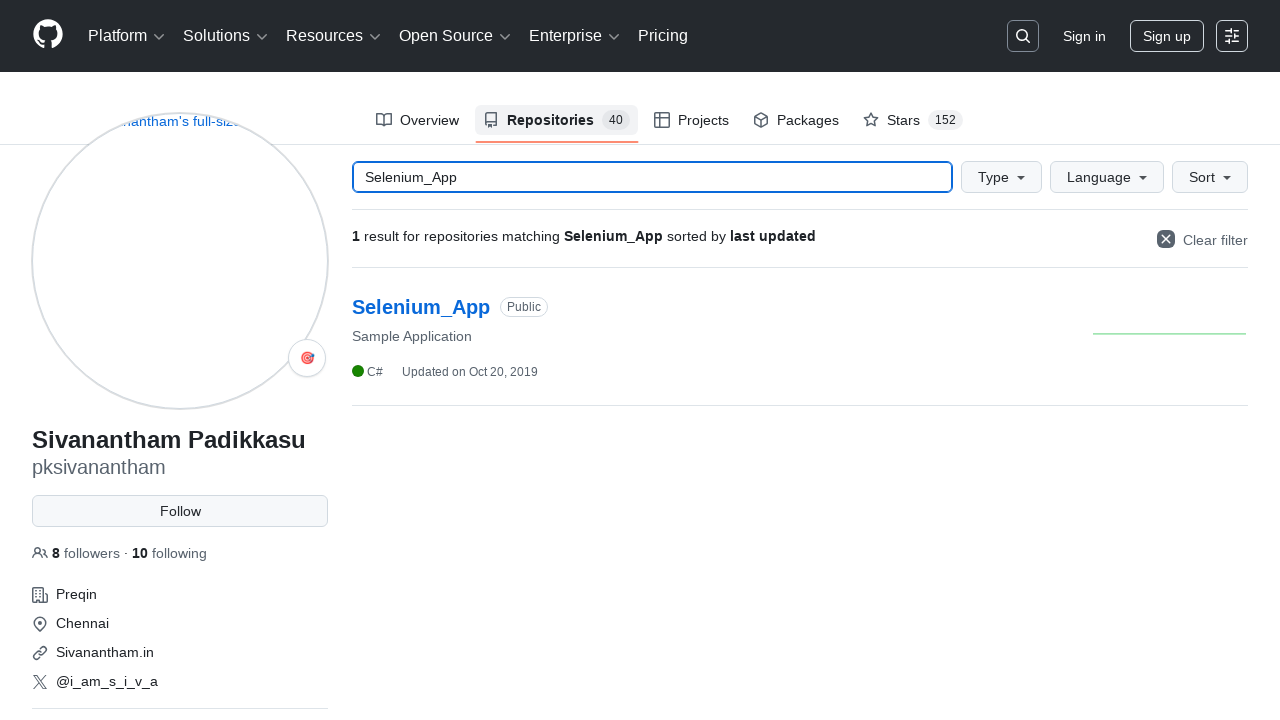